Tests window and tab handling functionality on leafground.com by opening single windows, multiple windows, switching between them, and closing them.

Starting URL: https://leafground.com/window.xhtml

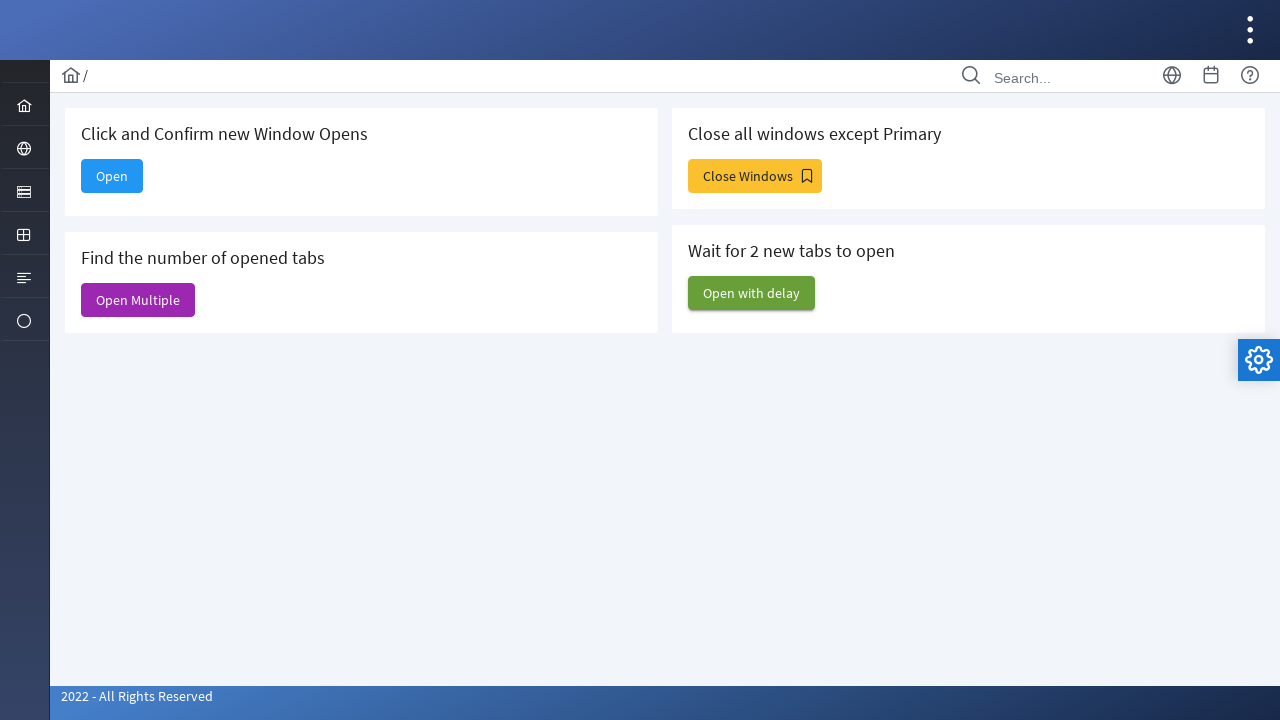

Clicked 'Open' button to open a new window at (112, 176) on xpath=//span[text()='Open']
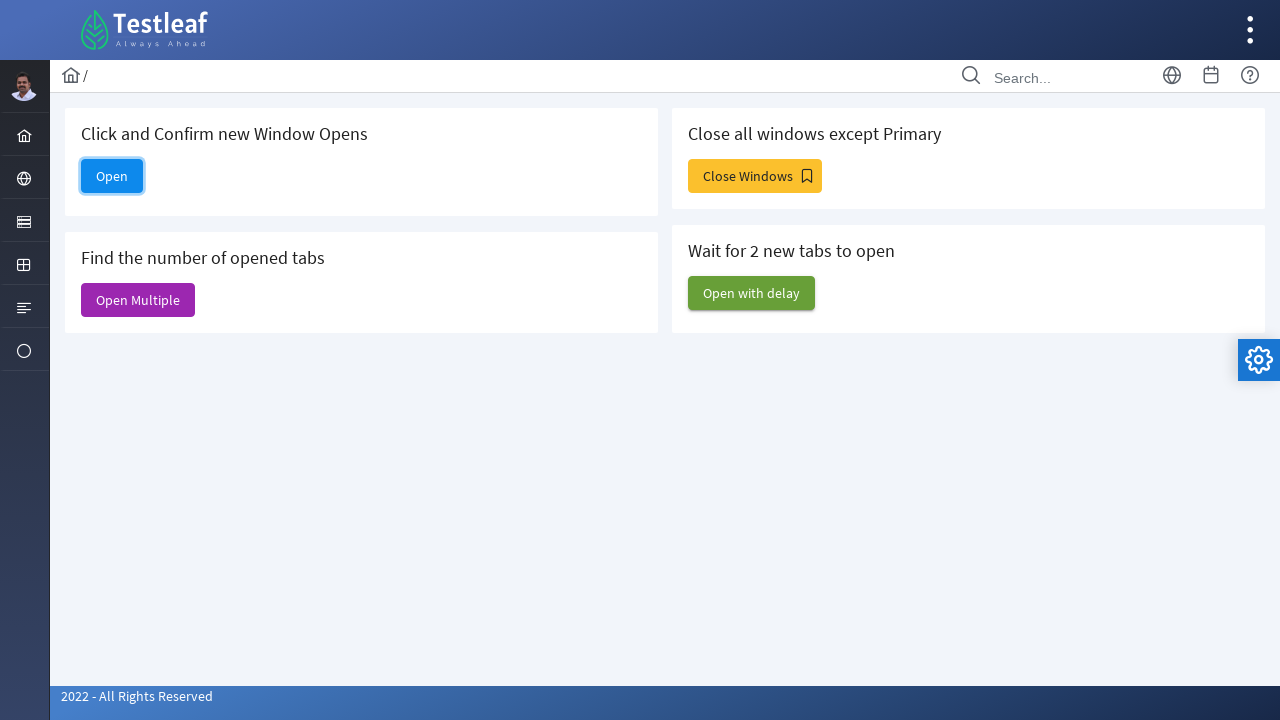

Waited 1000ms for new page to open
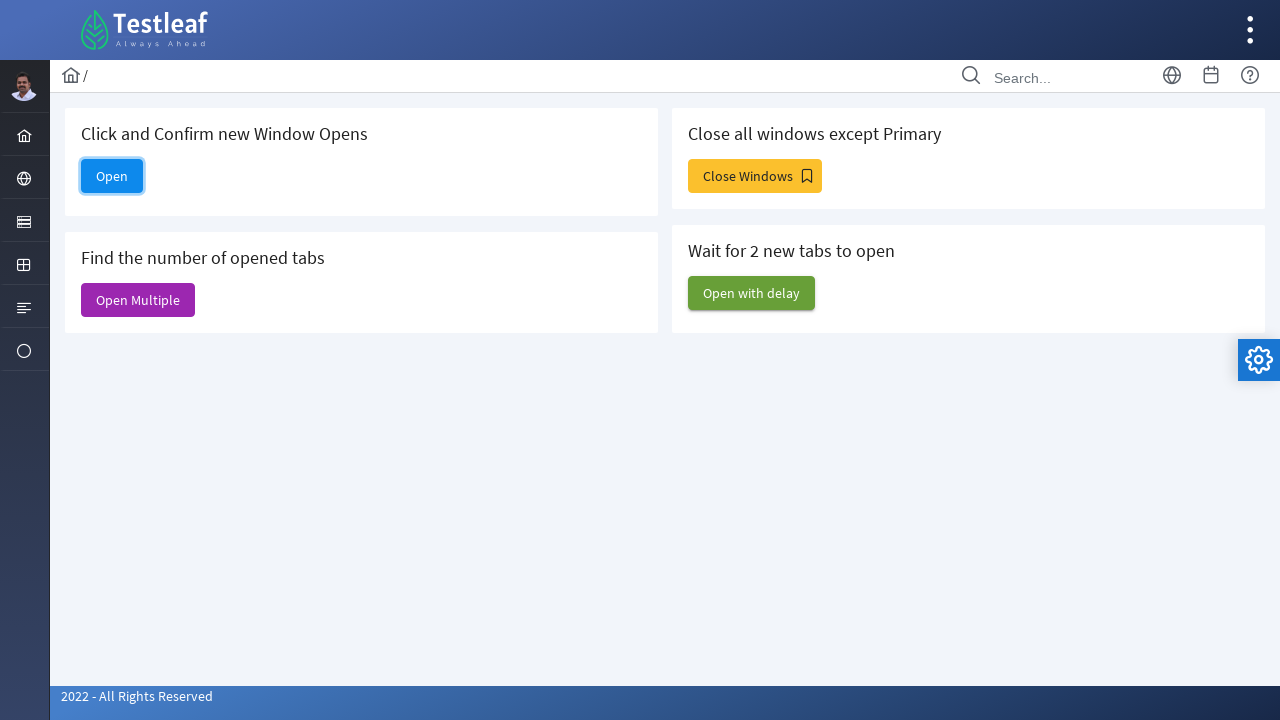

Retrieved all pages from context - total pages: 5
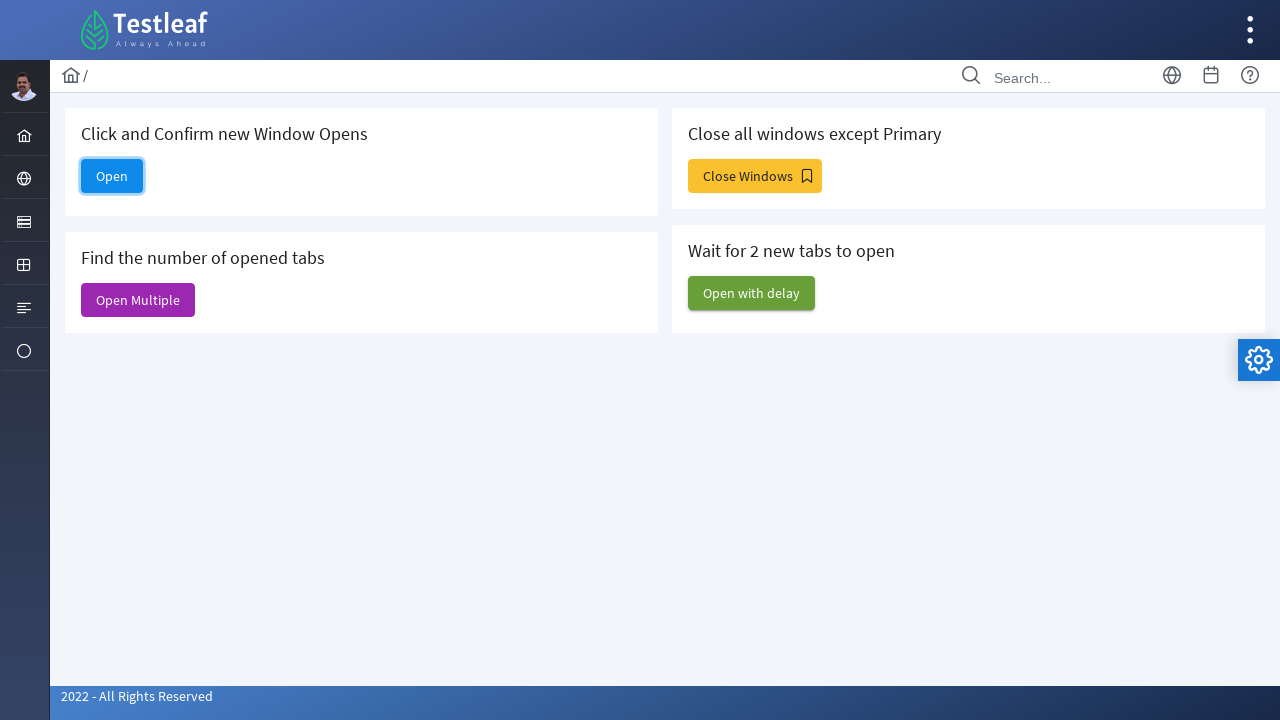

Selected the second page (newly opened window)
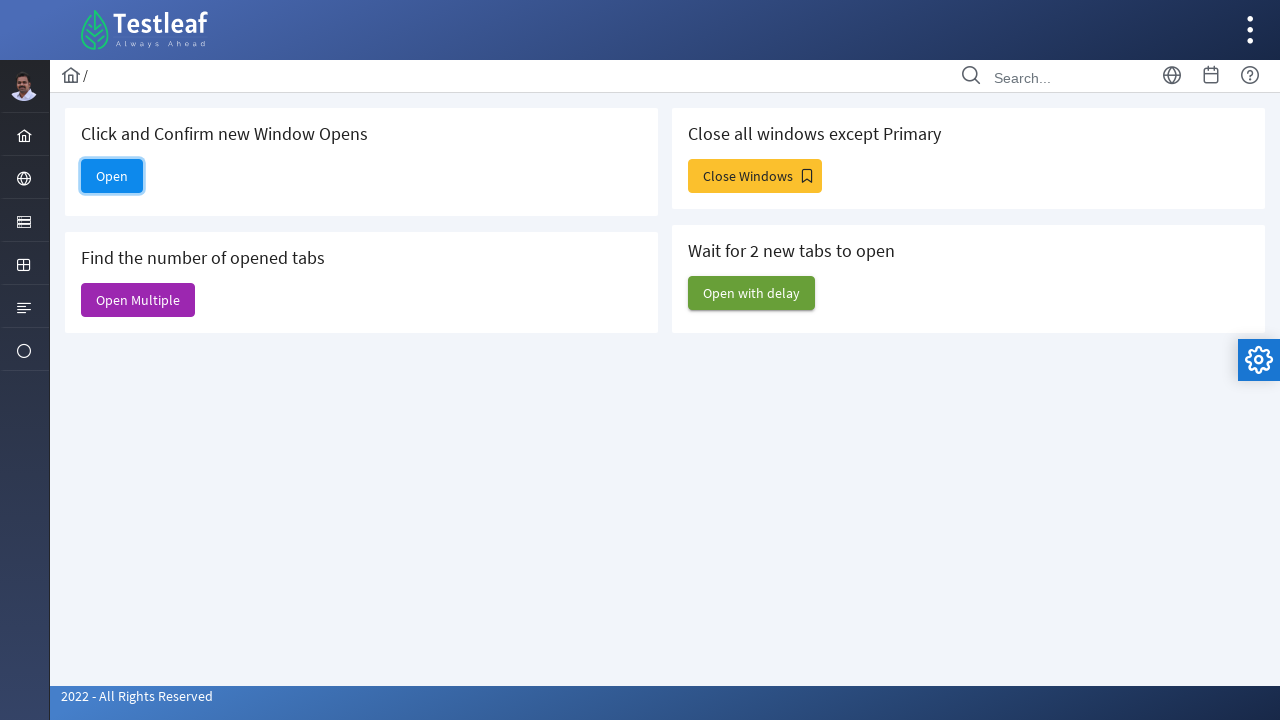

Waited for new page to load completely
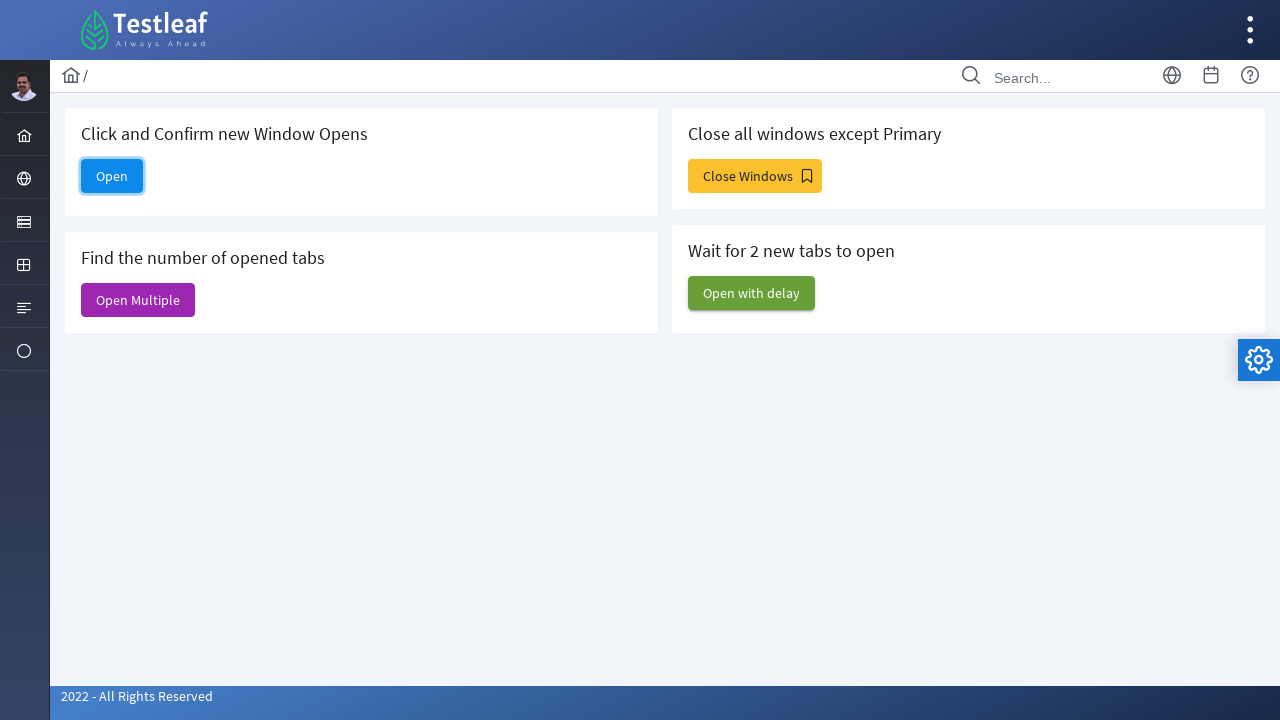

Retrieved page title: 'Alert'
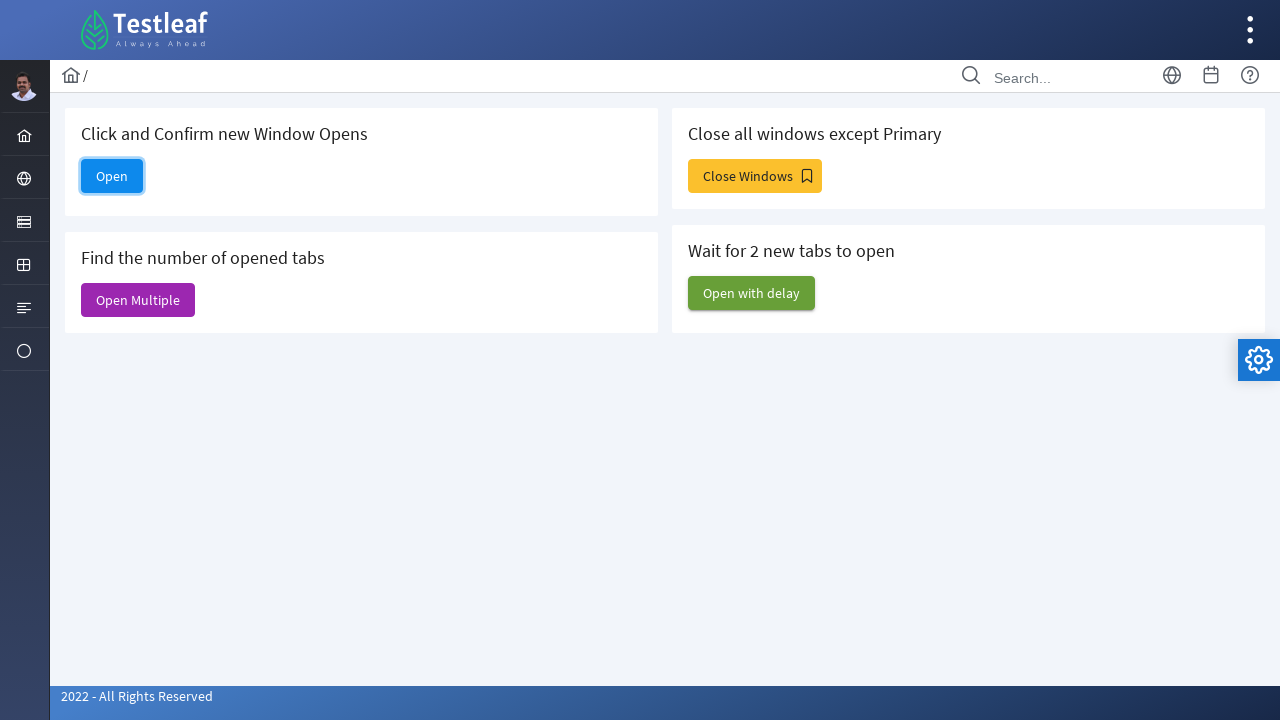

New window verification failed - title does not contain 'Dashboard'
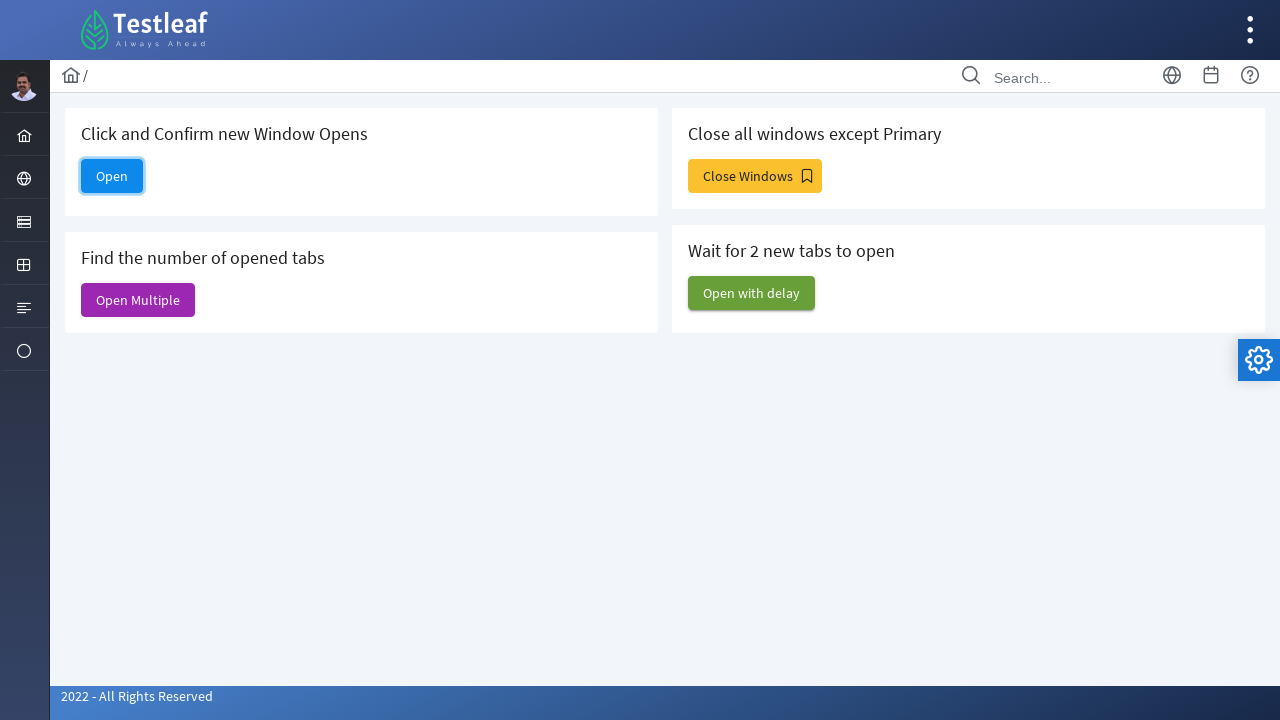

Closed the newly opened window
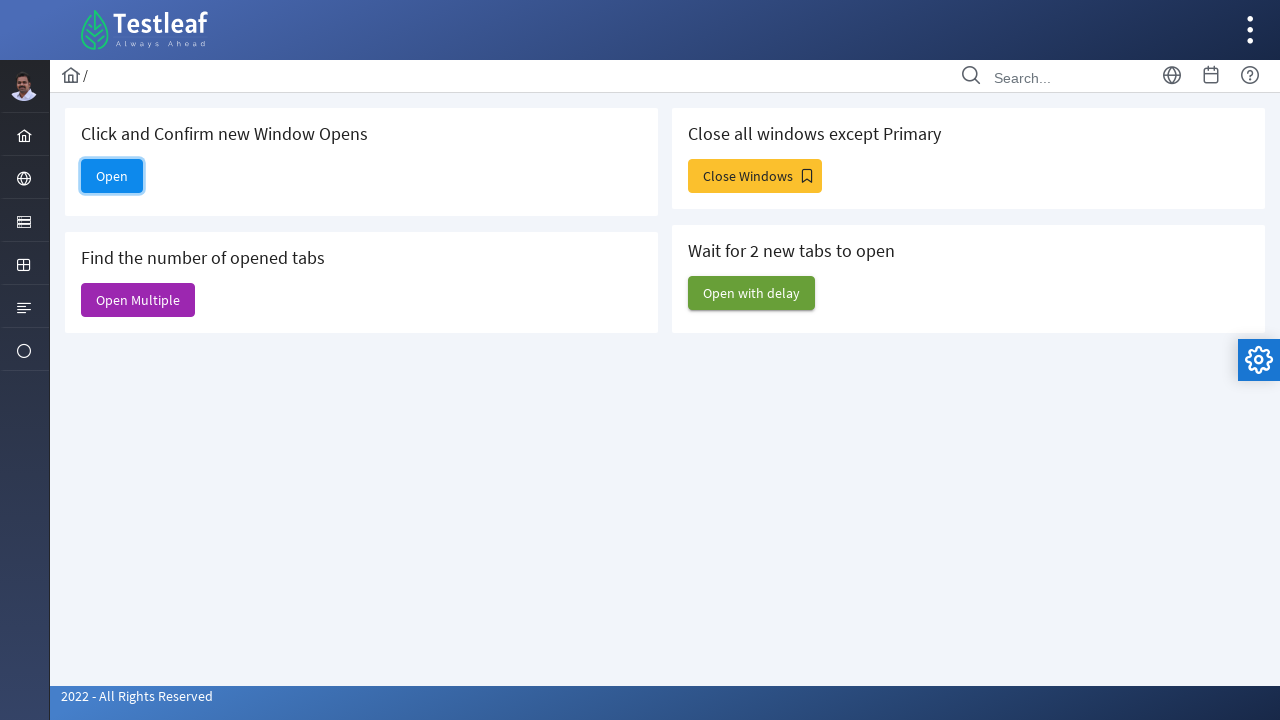

Clicked 'Open Multiple' button to open multiple windows at (138, 300) on xpath=//span[contains(text(),'Open Multiple')]
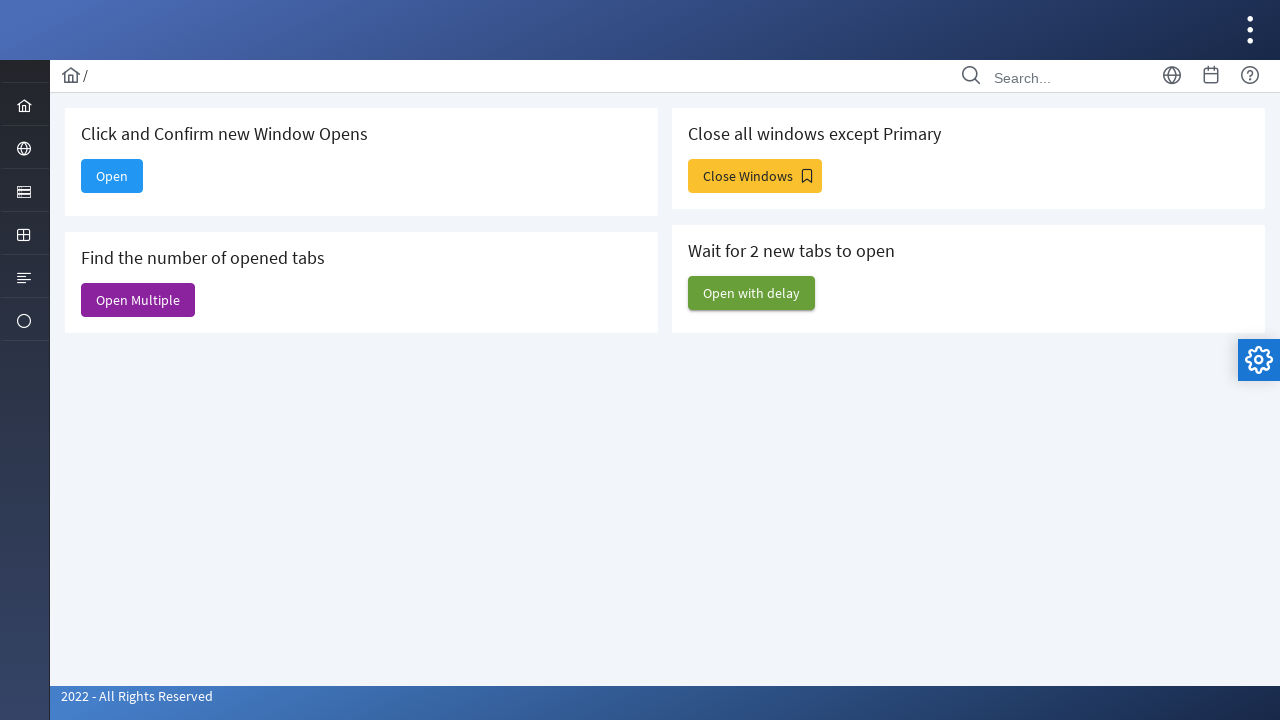

Waited 1000ms for multiple windows to open
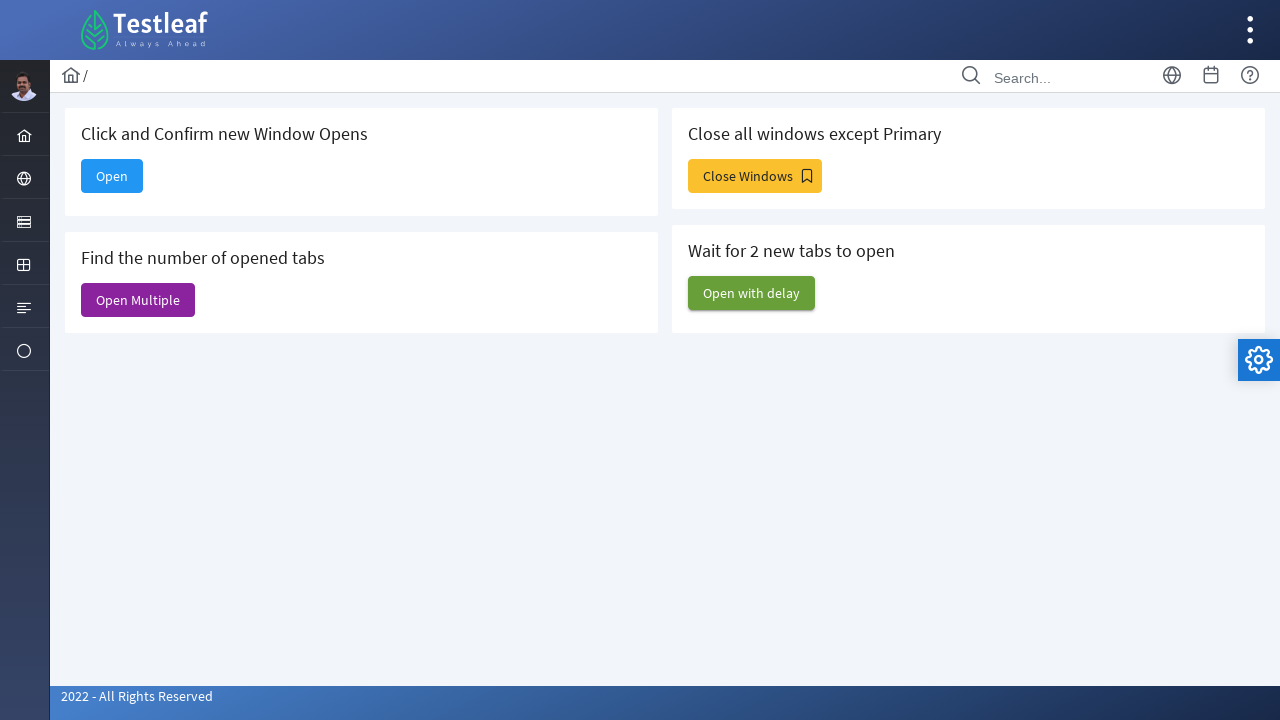

Retrieved all pages - total pages opened: 6
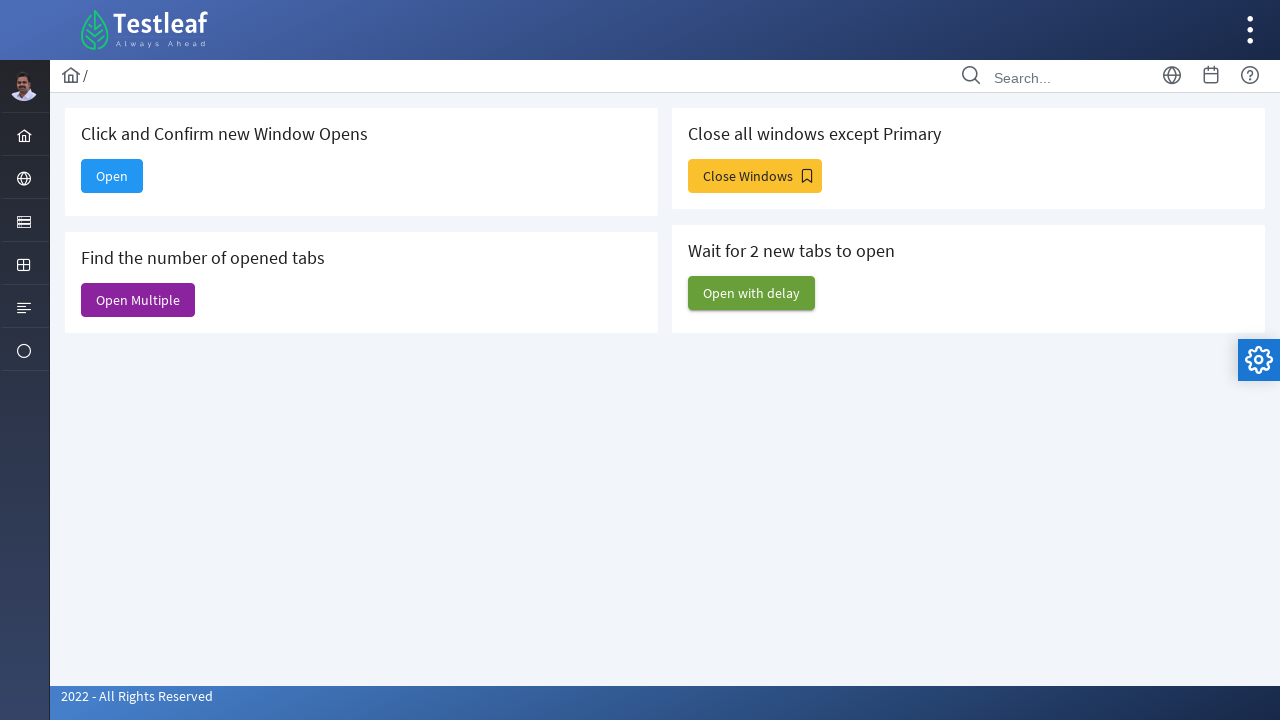

Logged number of opened tabs: 6
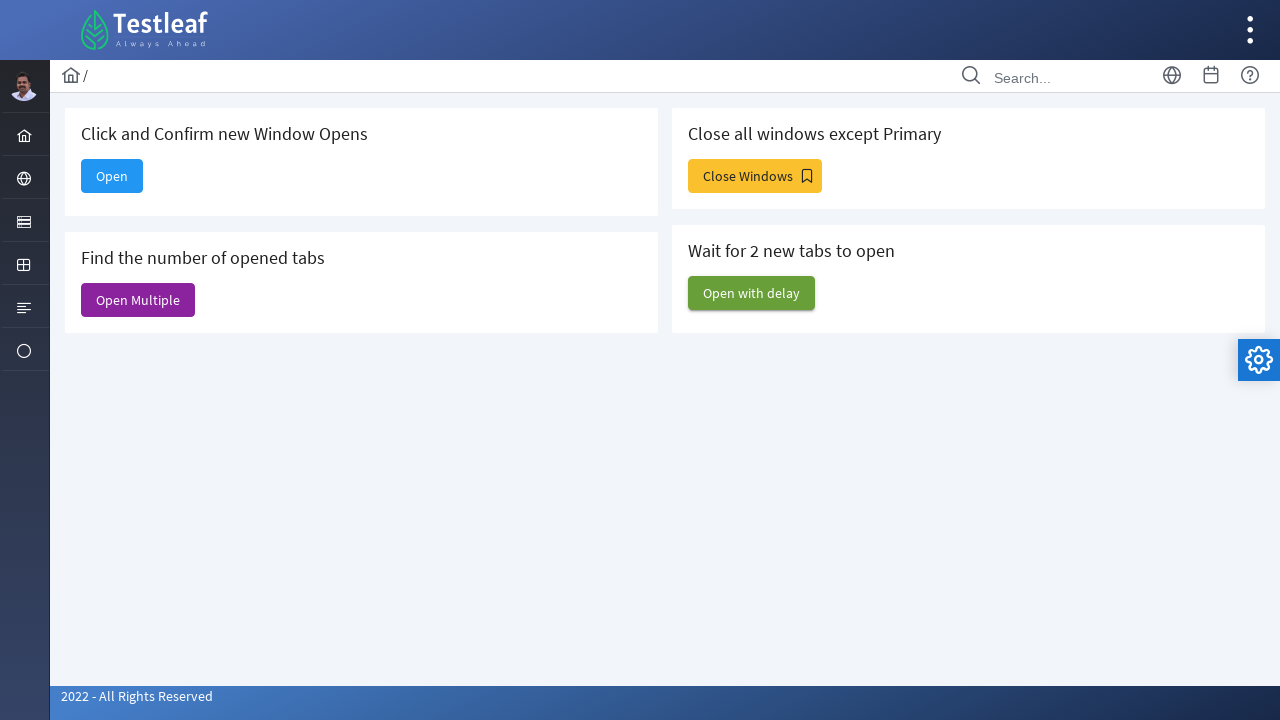

Closed an additional window
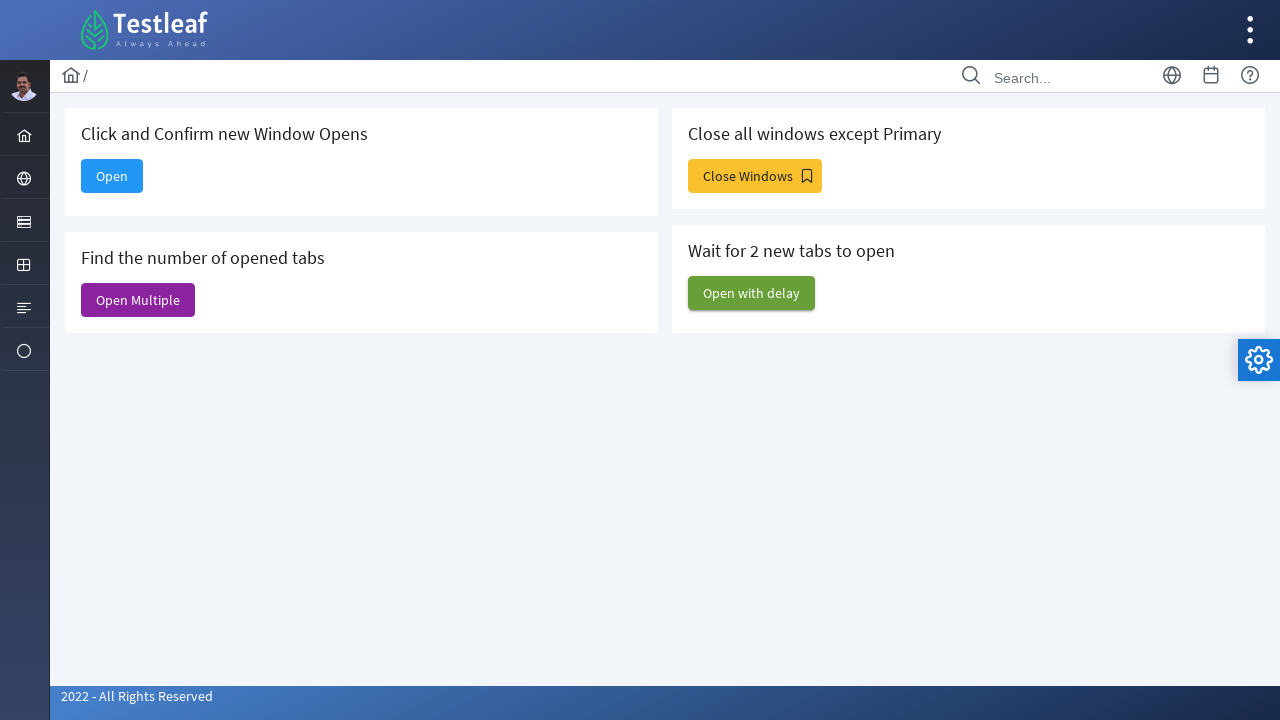

Closed an additional window
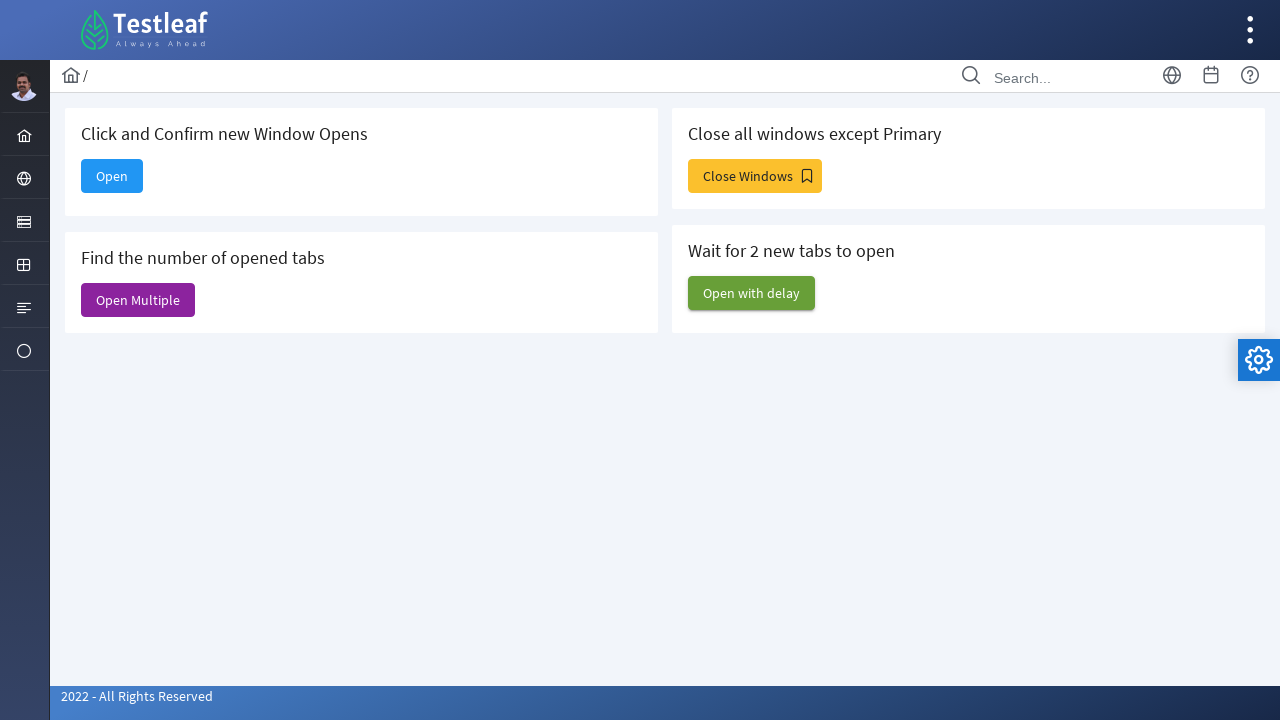

Closed an additional window
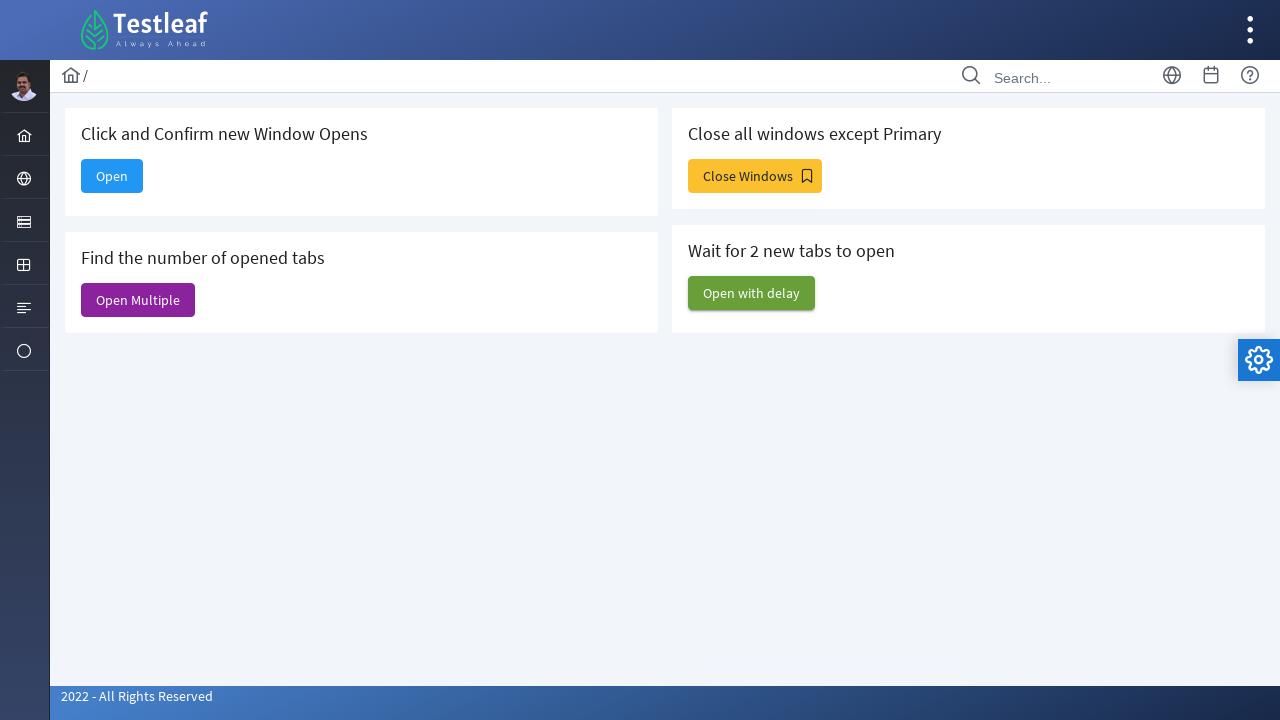

Closed an additional window
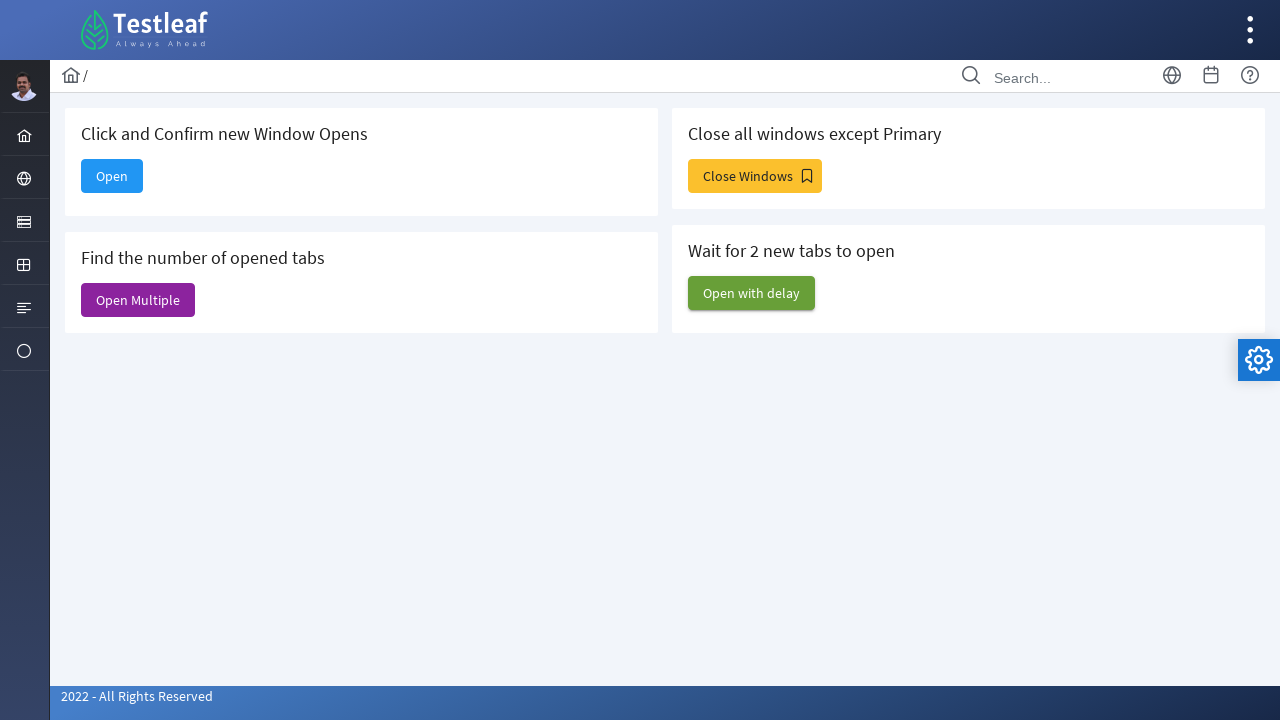

Closed an additional window
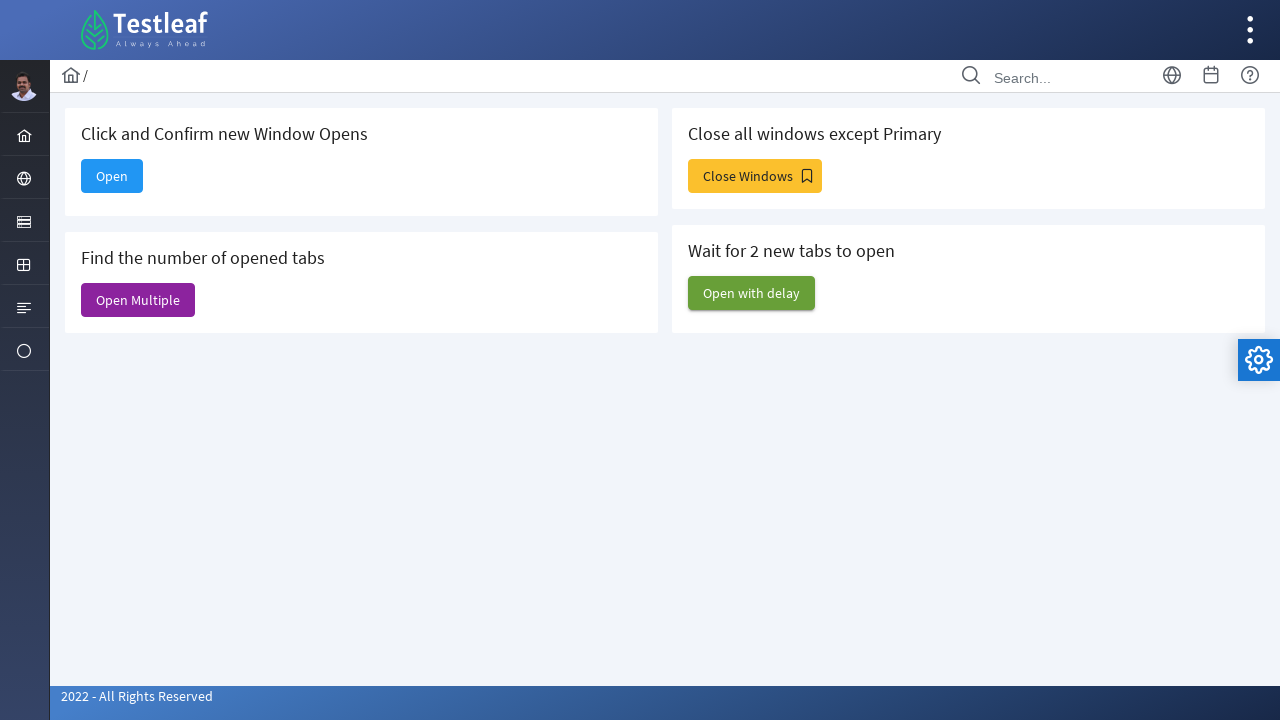

Clicked third button to open more windows at (755, 176) on (//button[@type='button'])[3]
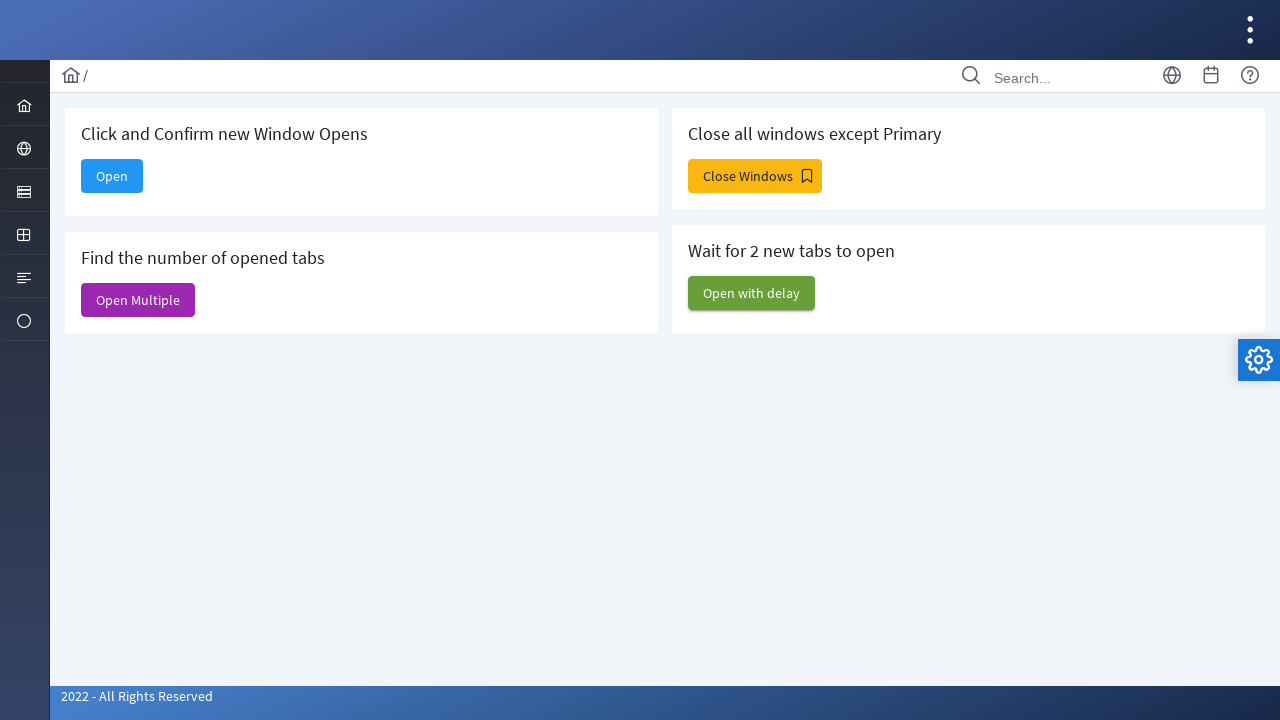

Waited 1000ms for windows to open
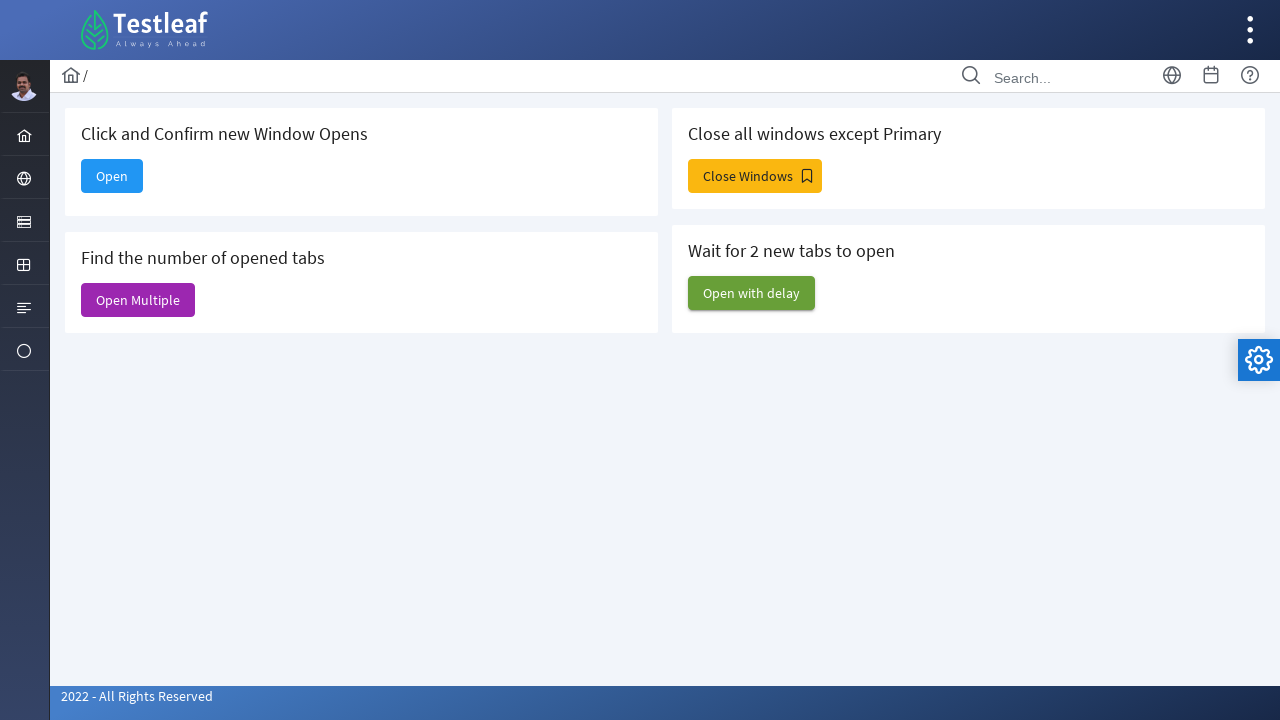

Retrieved all pages - total pages: 4
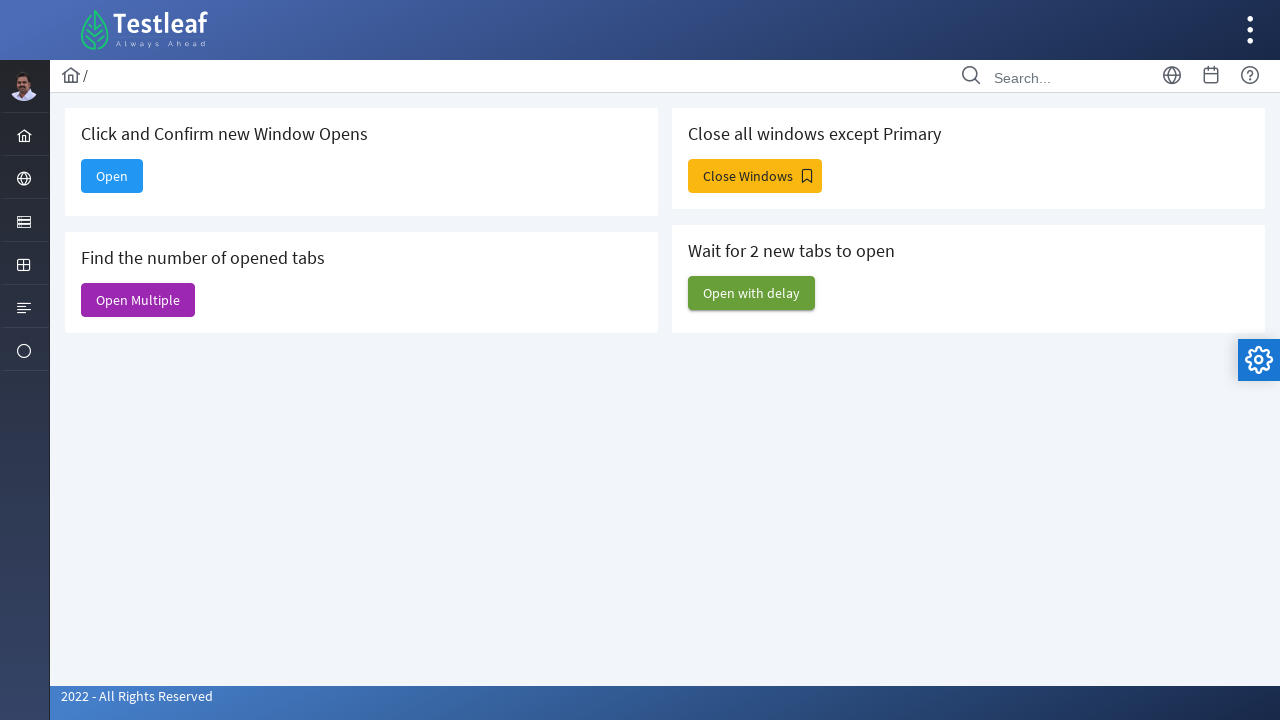

Logged total page count: 4
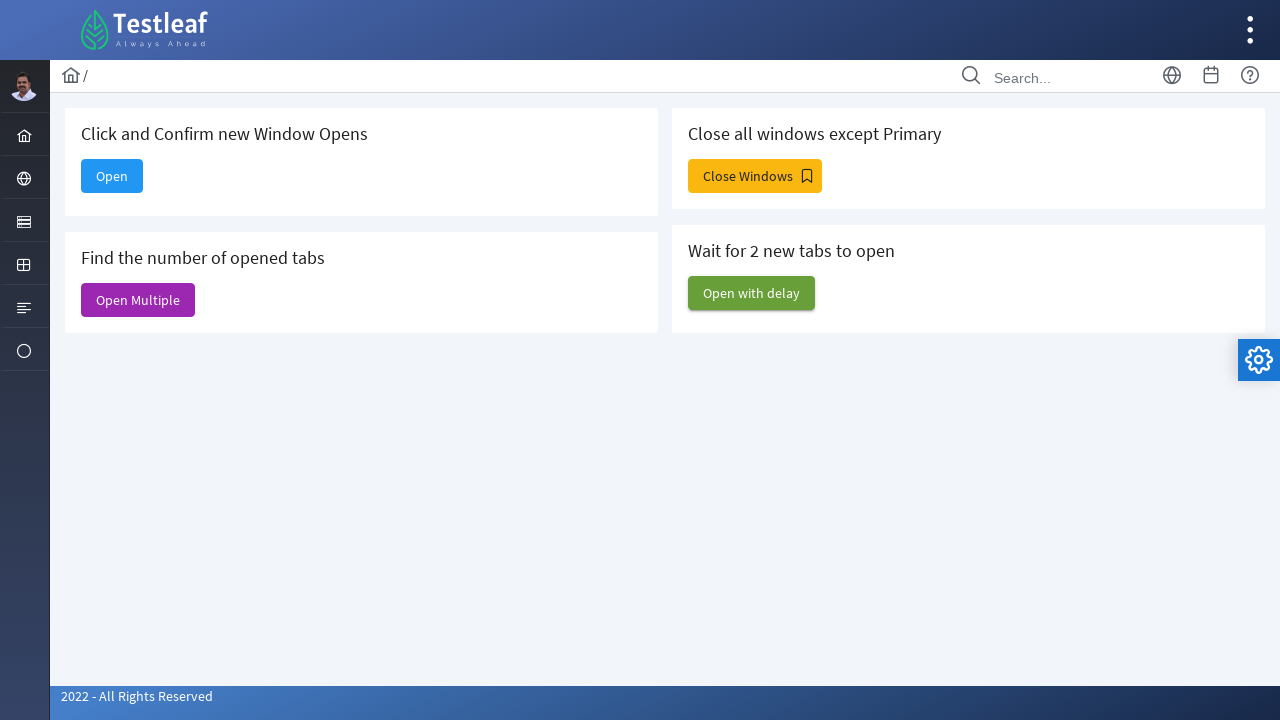

Closed an additional window
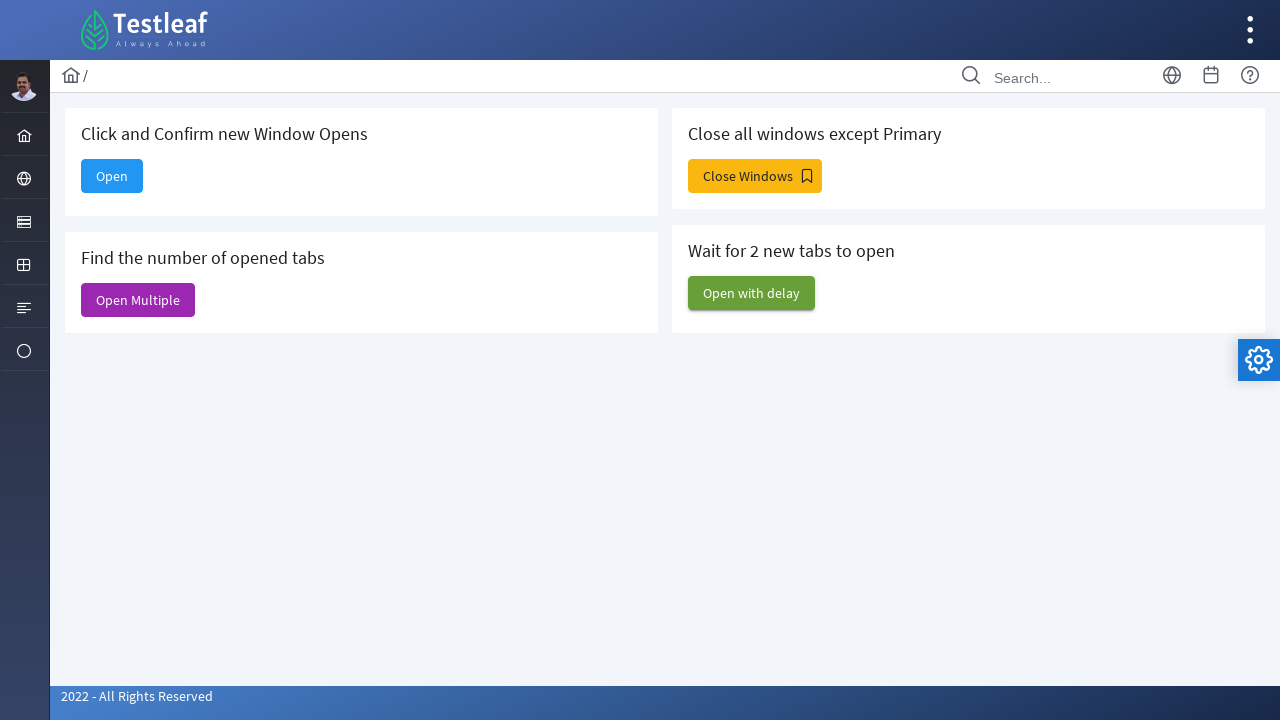

Closed an additional window
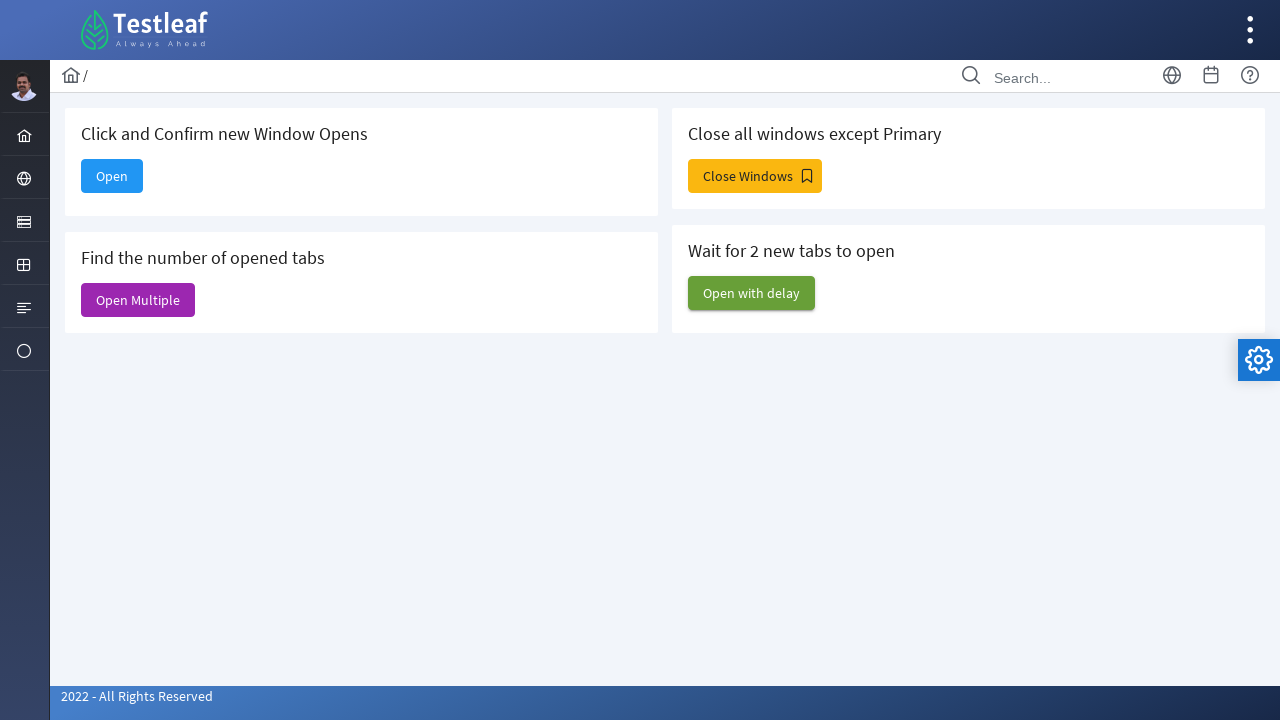

Closed an additional window
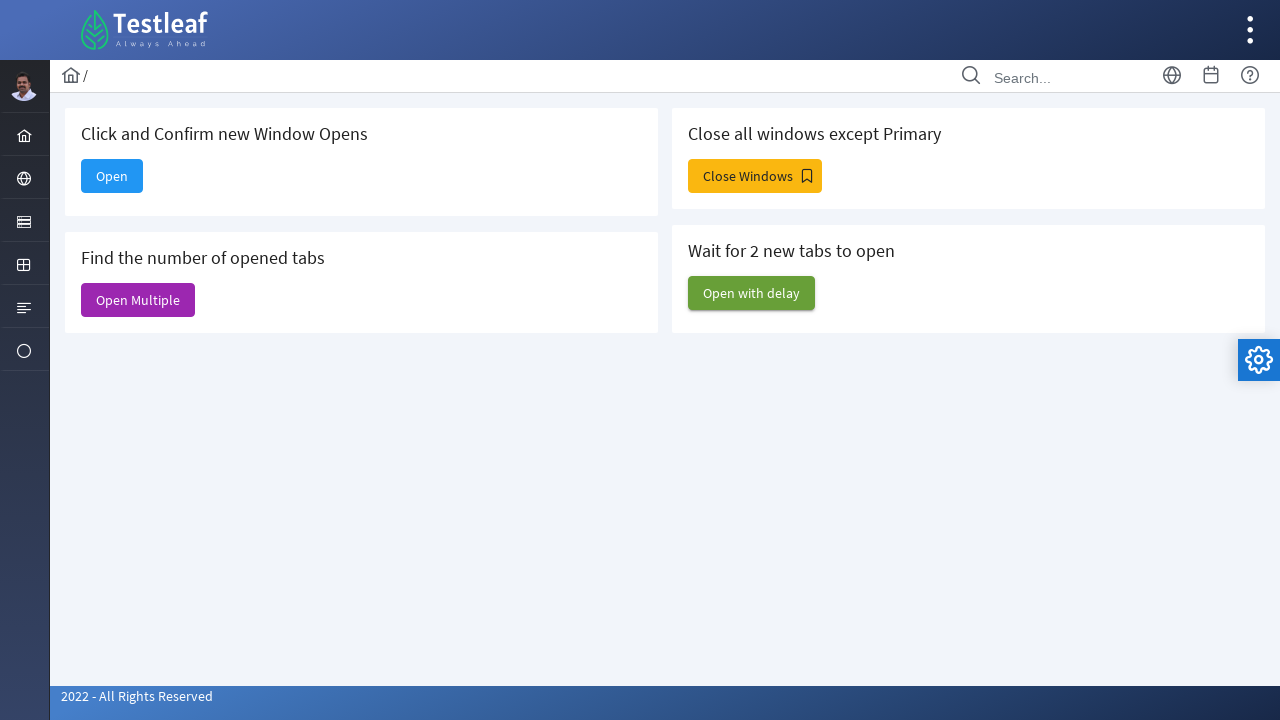

Clicked 'Open with delay' button at (752, 293) on xpath=//span[contains(text(),'Open with delay')]
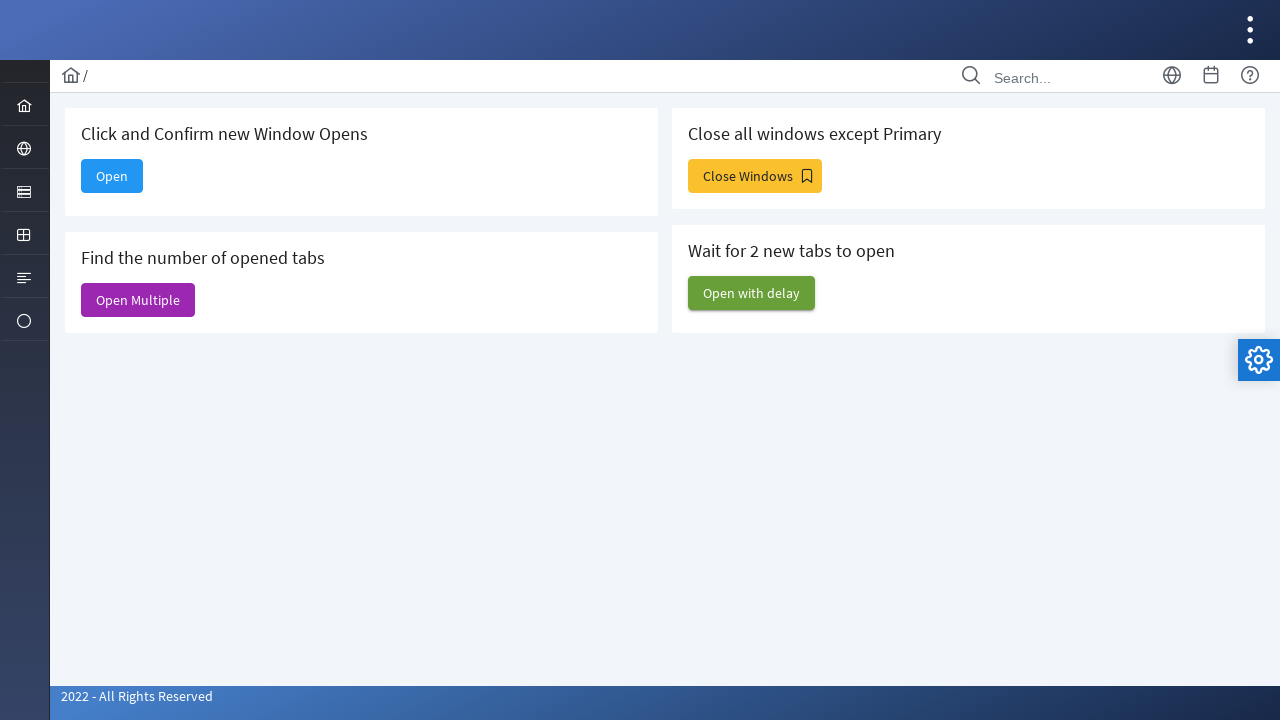

Waited 2000ms for delayed window to open
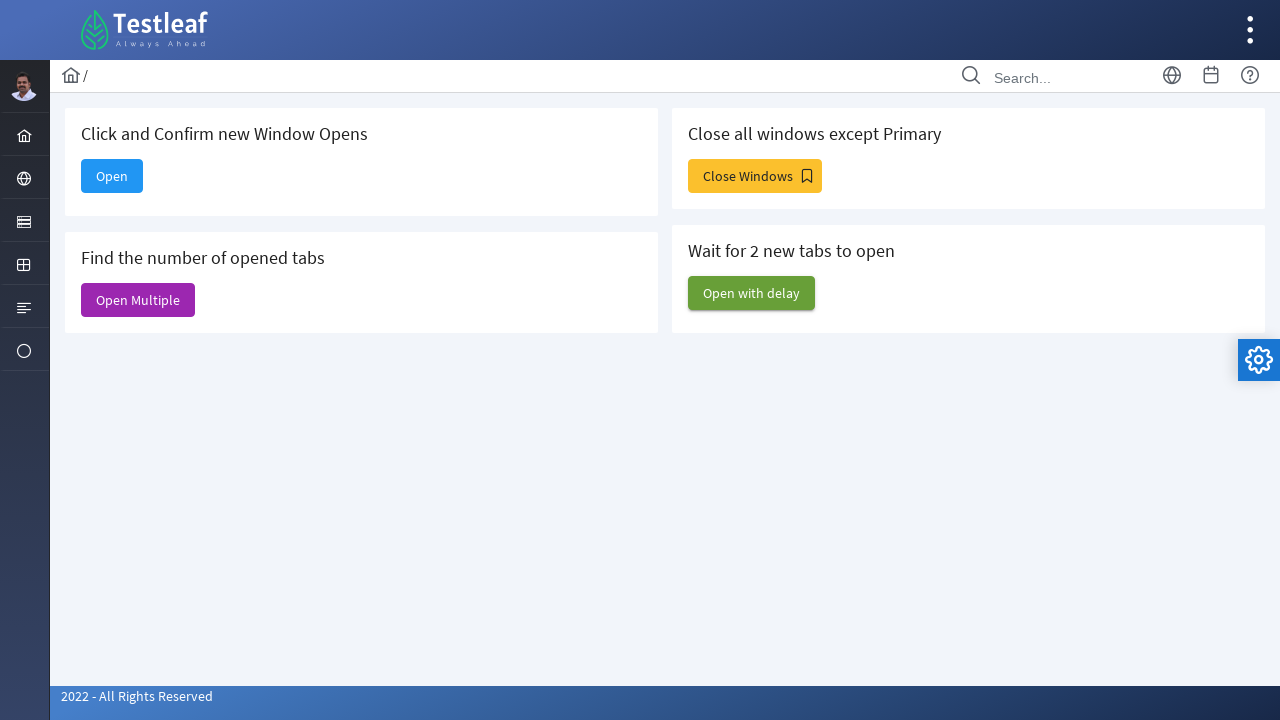

Retrieved all pages - total tabs opened: 3
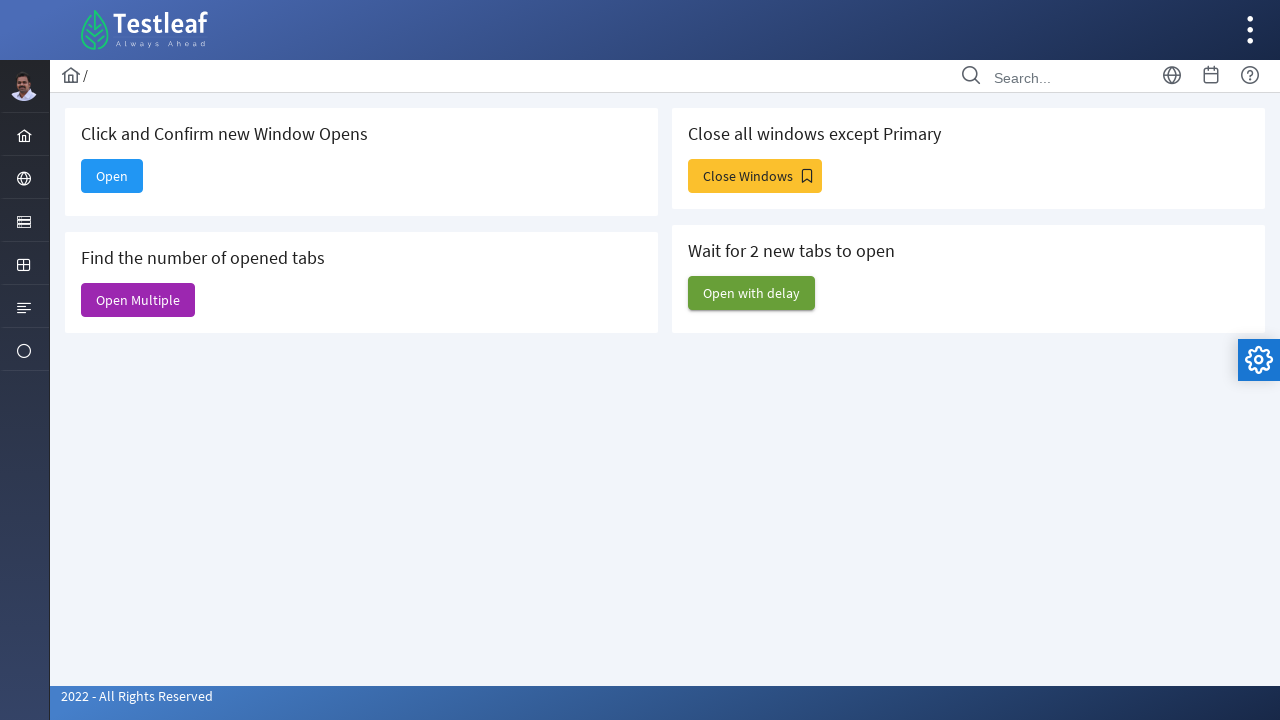

Logged total tabs opened: 3
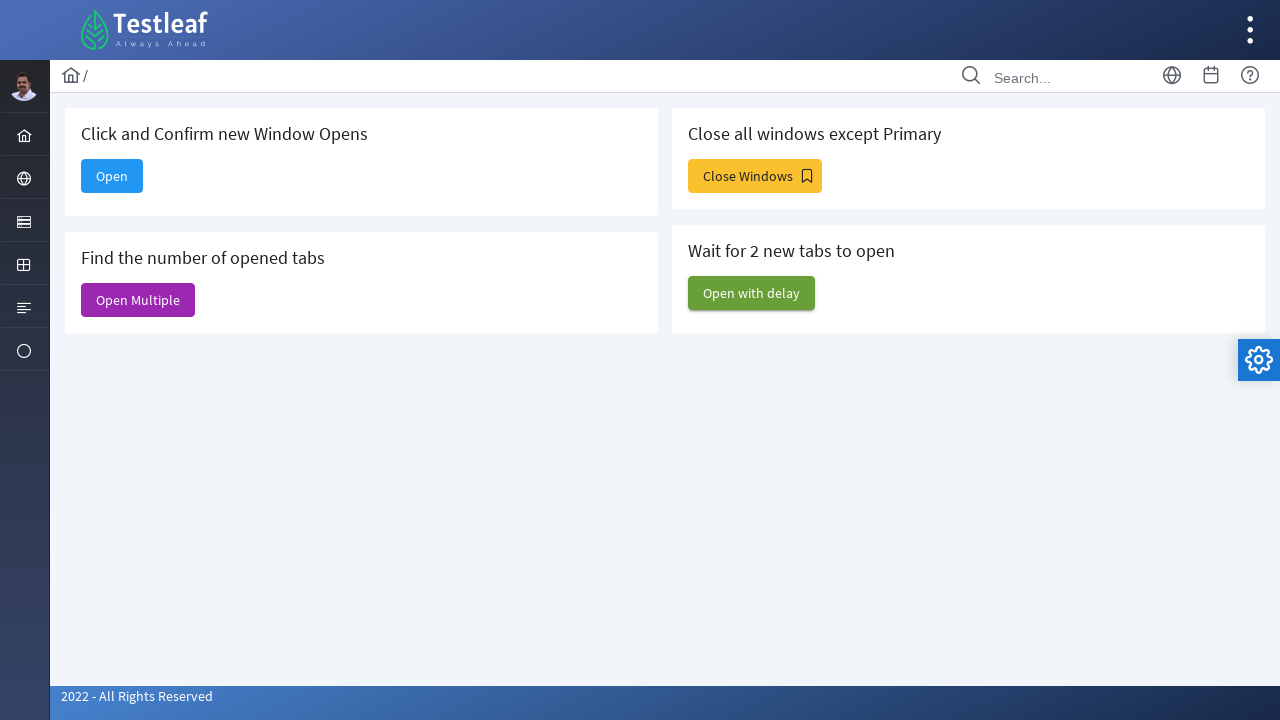

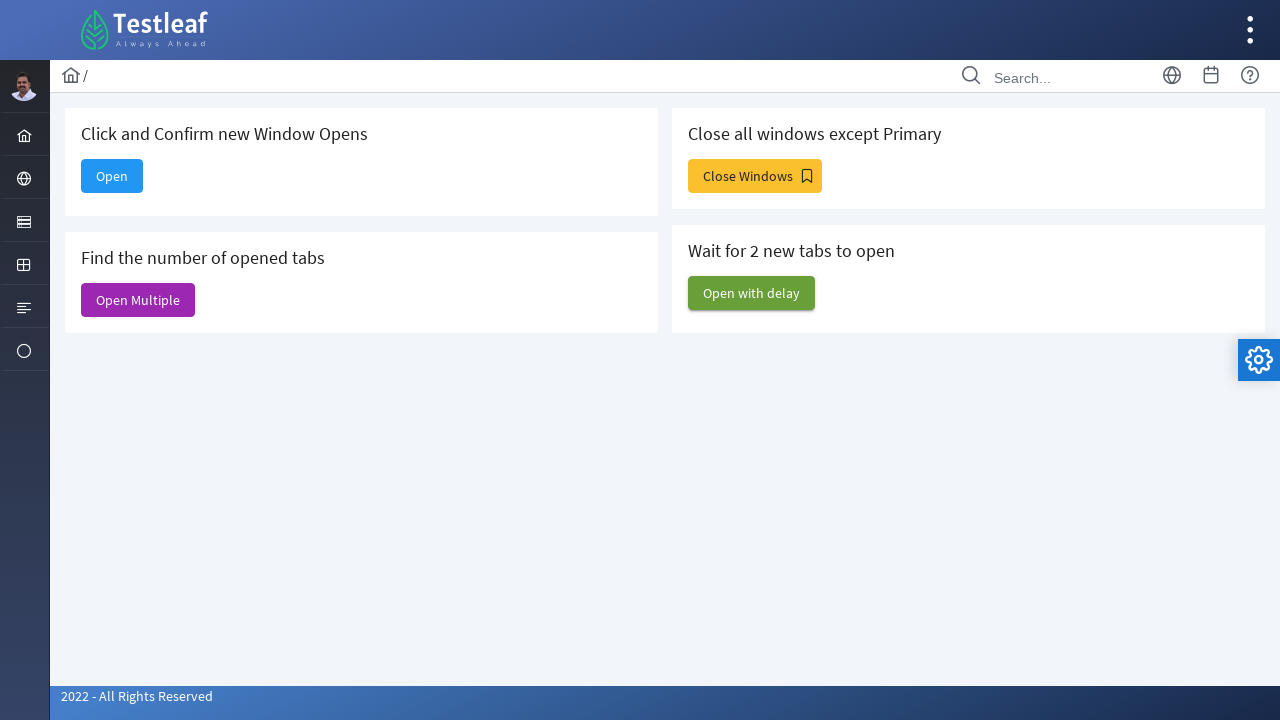